Tests blocking certain network requests while navigating products and adding to cart

Starting URL: https://rahulshettyacademy.com/angularAppdemo/

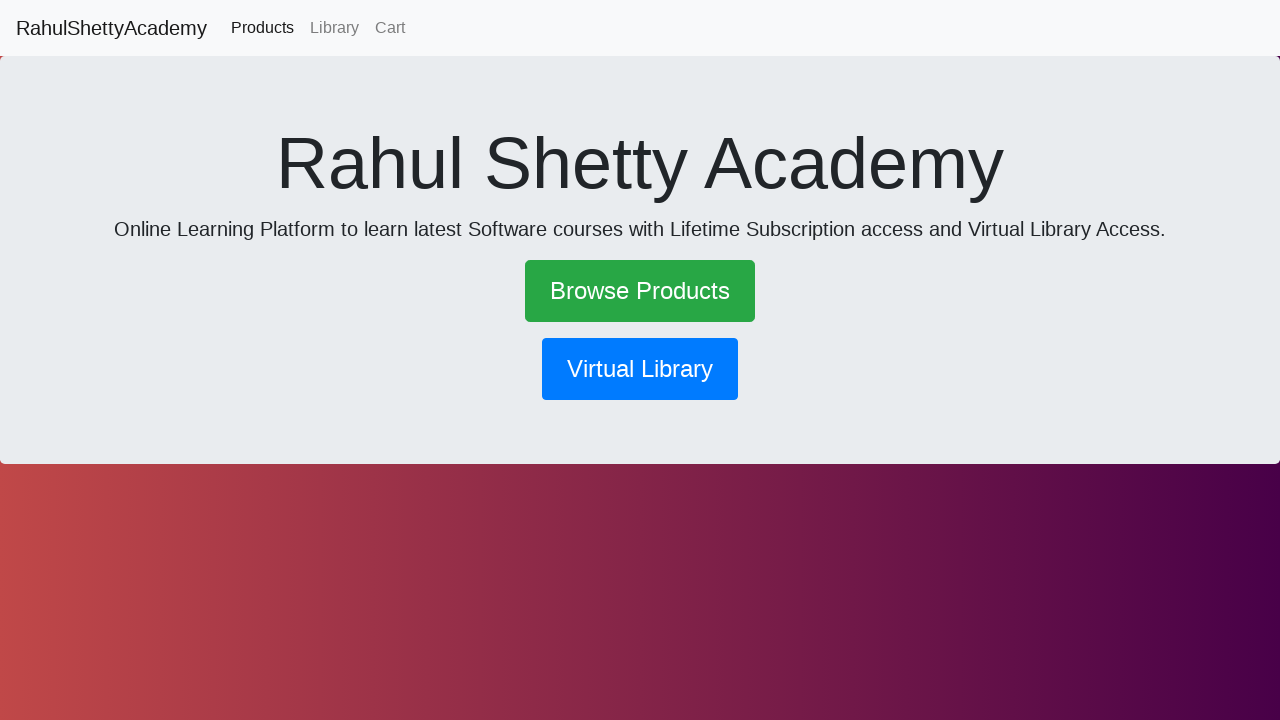

Products link became visible
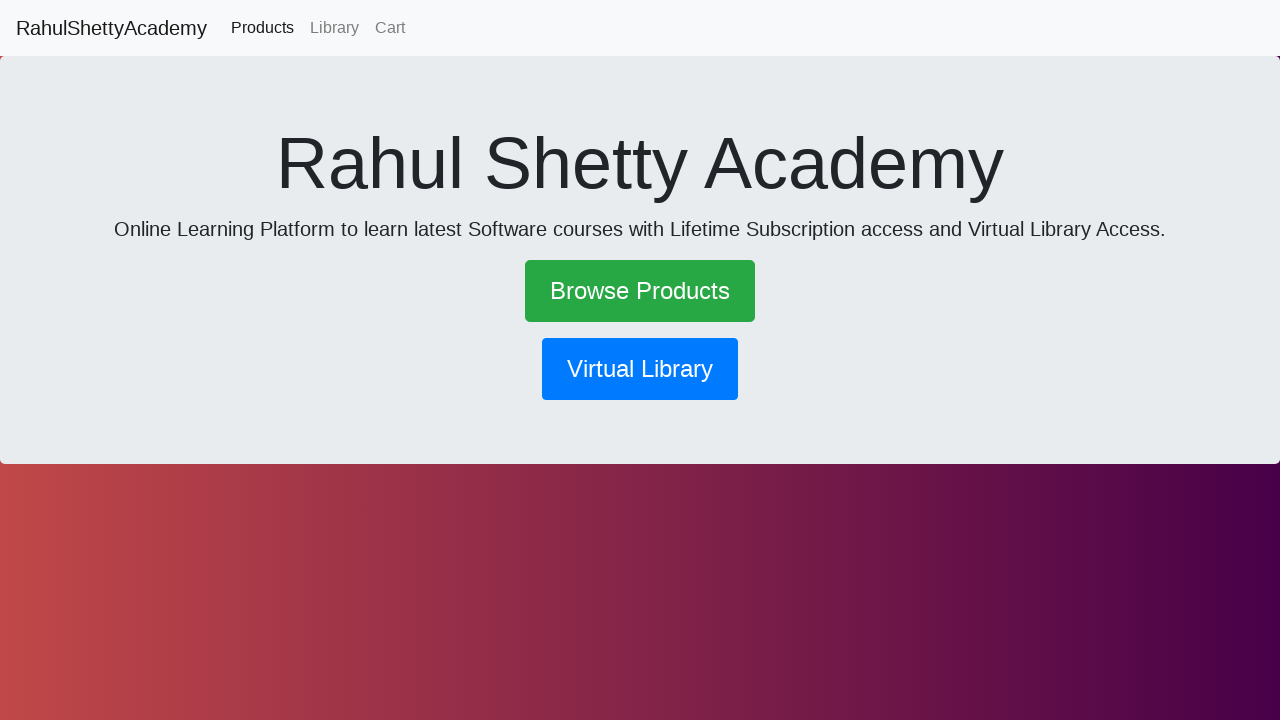

Clicked on products link to navigate to products page at (262, 28) on [routerlink*='/products']
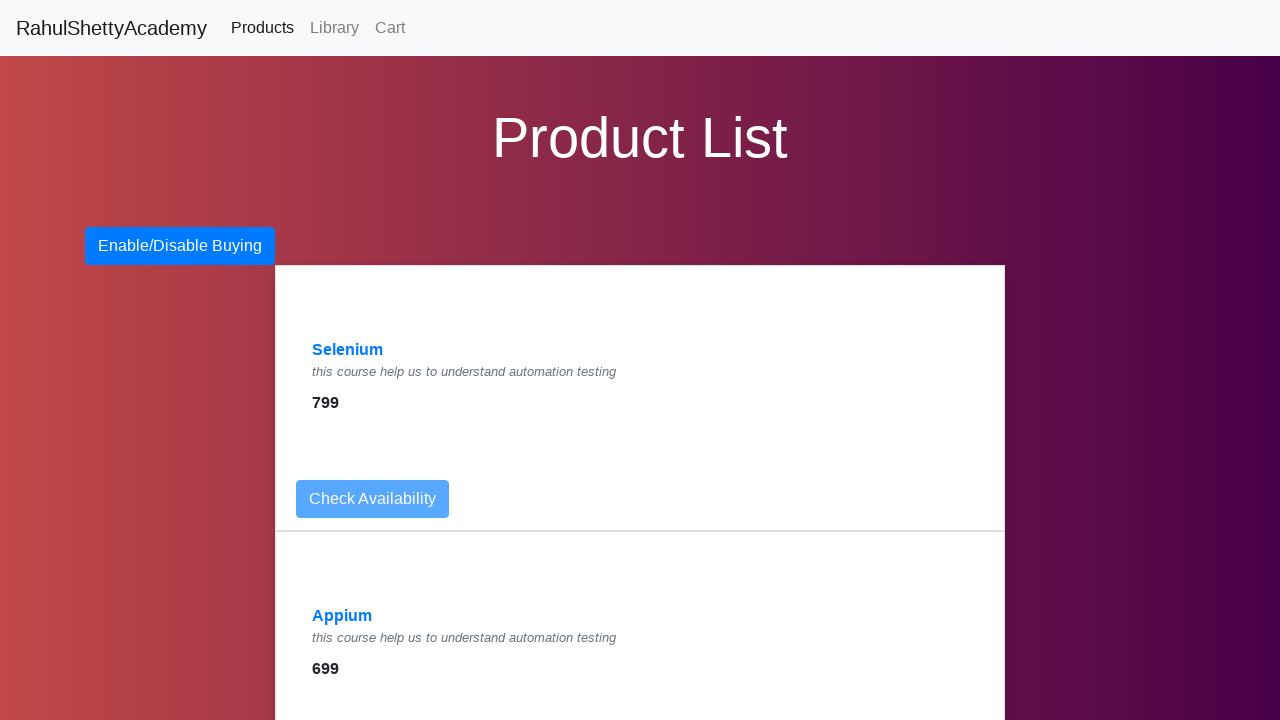

Clicked on Selenium product at (348, 350) on a:has-text('Selenium')
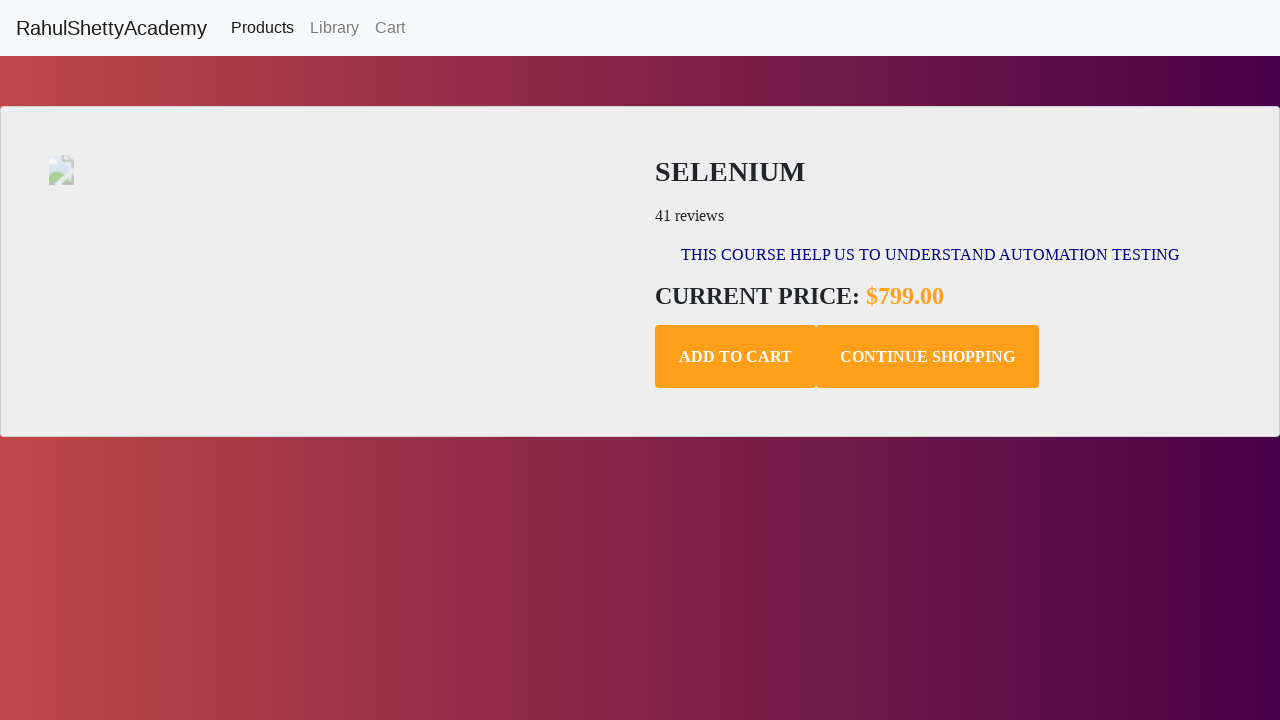

Added Selenium product to cart at (736, 357) on .add-to-cart
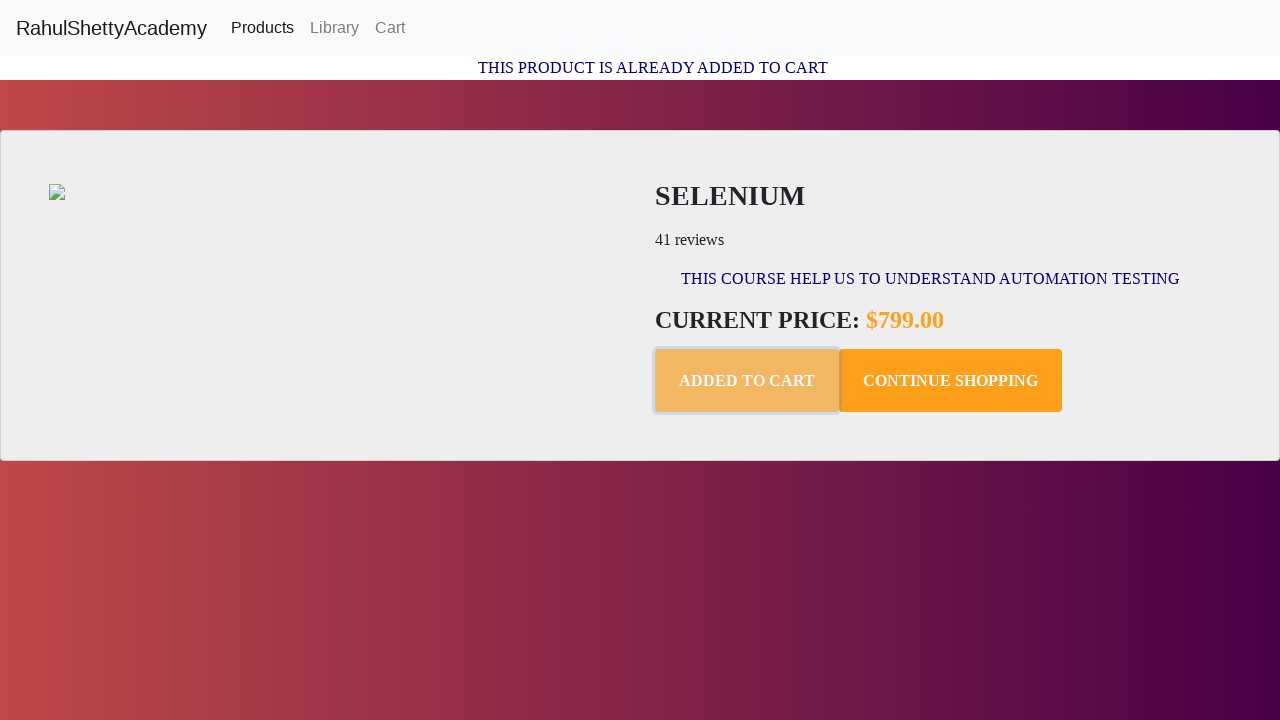

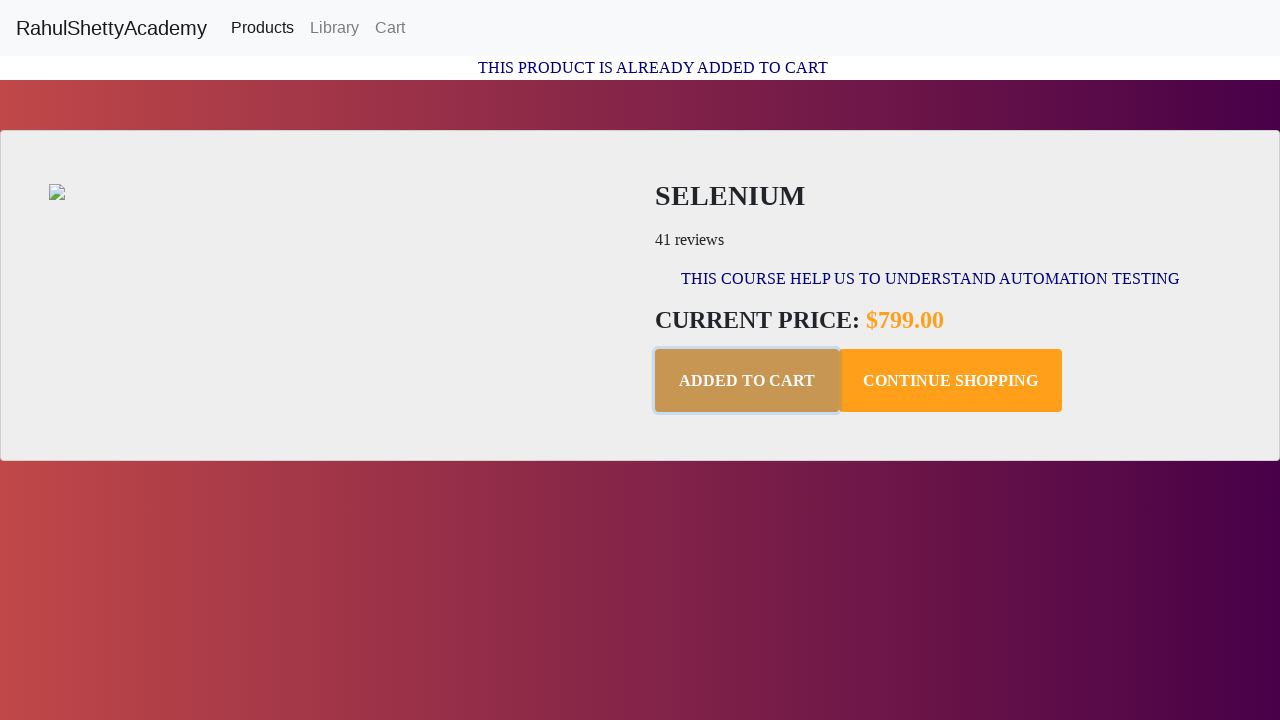